Navigates to IT Help homepage and retrieves basic page information like URL and title

Starting URL: https://ithelp.ithome.com.tw/

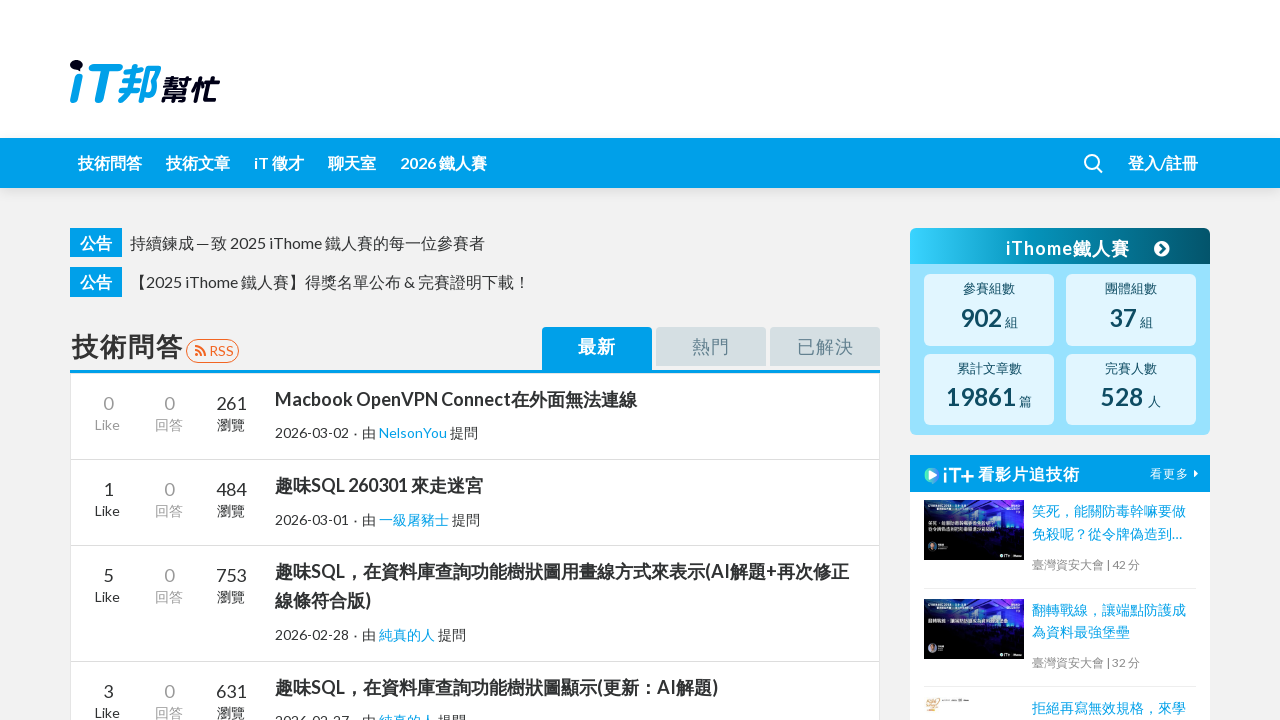

Waited for page to reach networkidle load state
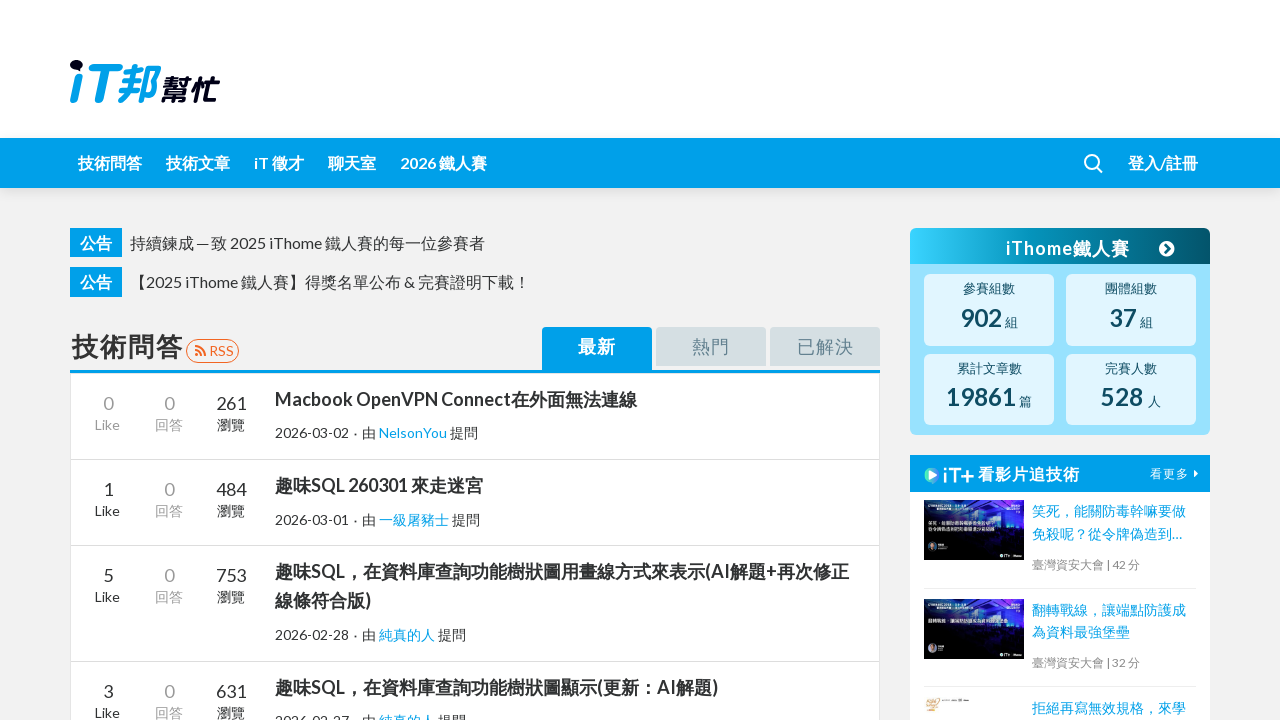

Retrieved page URL: https://ithelp.ithome.com.tw/
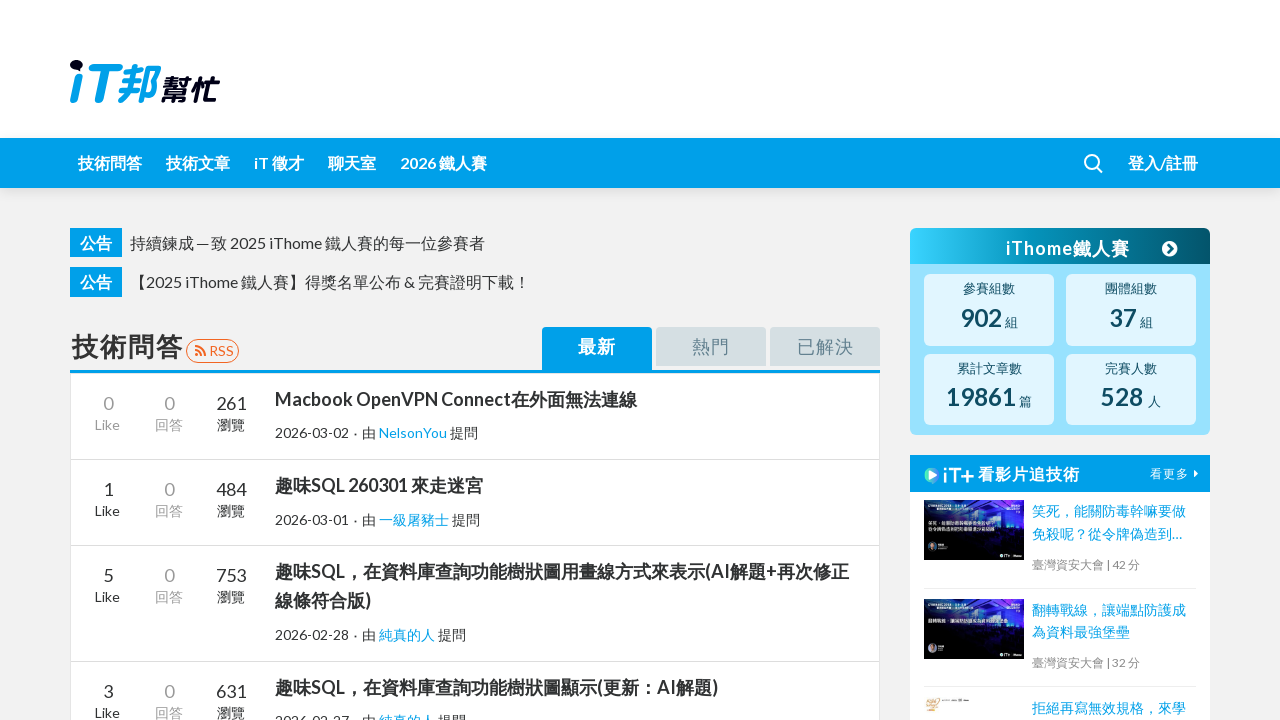

Retrieved page title: iT 邦幫忙::一起幫忙解決難題，拯救 IT 人的一天
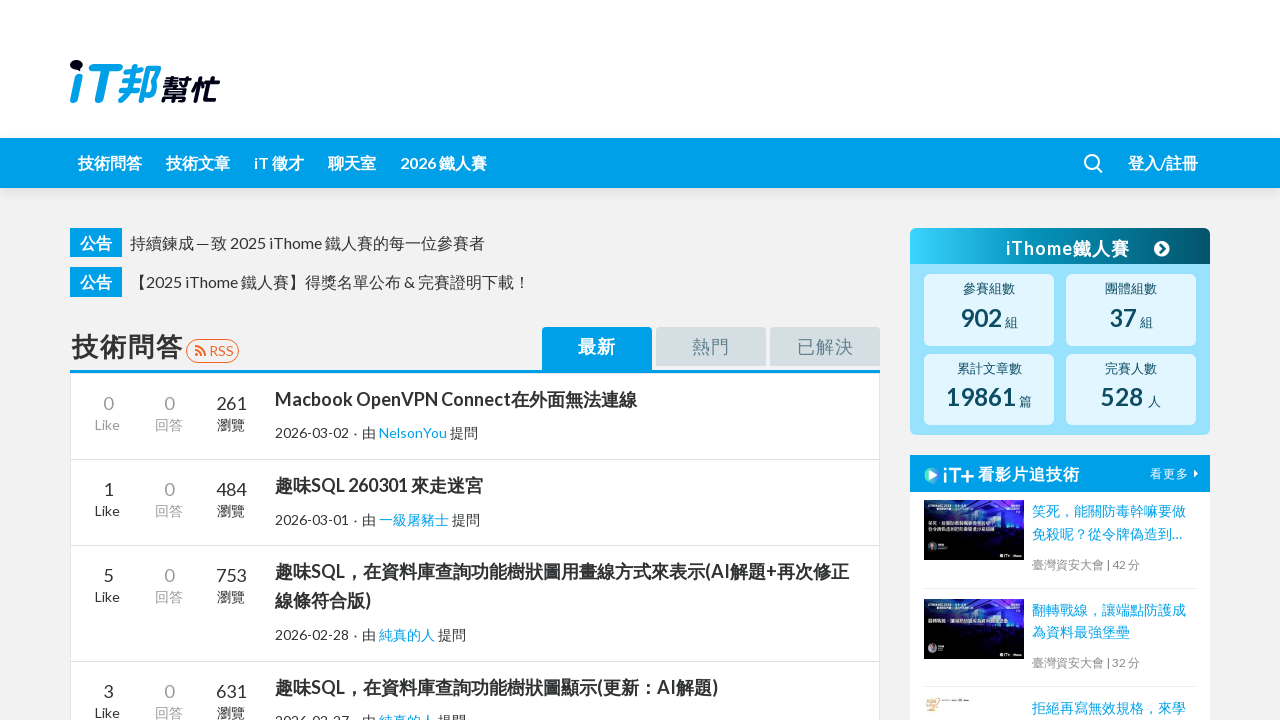

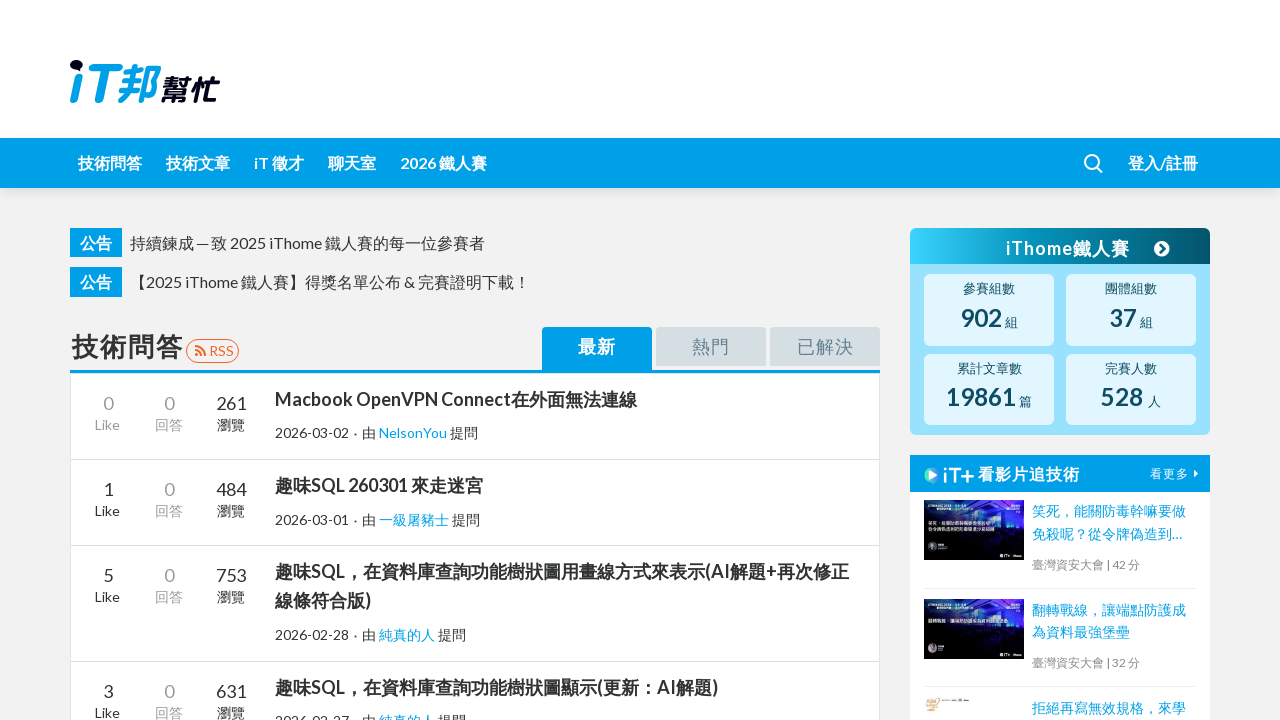